Navigates to Duck AI website and injects JavaScript to monitor user interactions for recording browser automation sequences

Starting URL: https://duck.ai

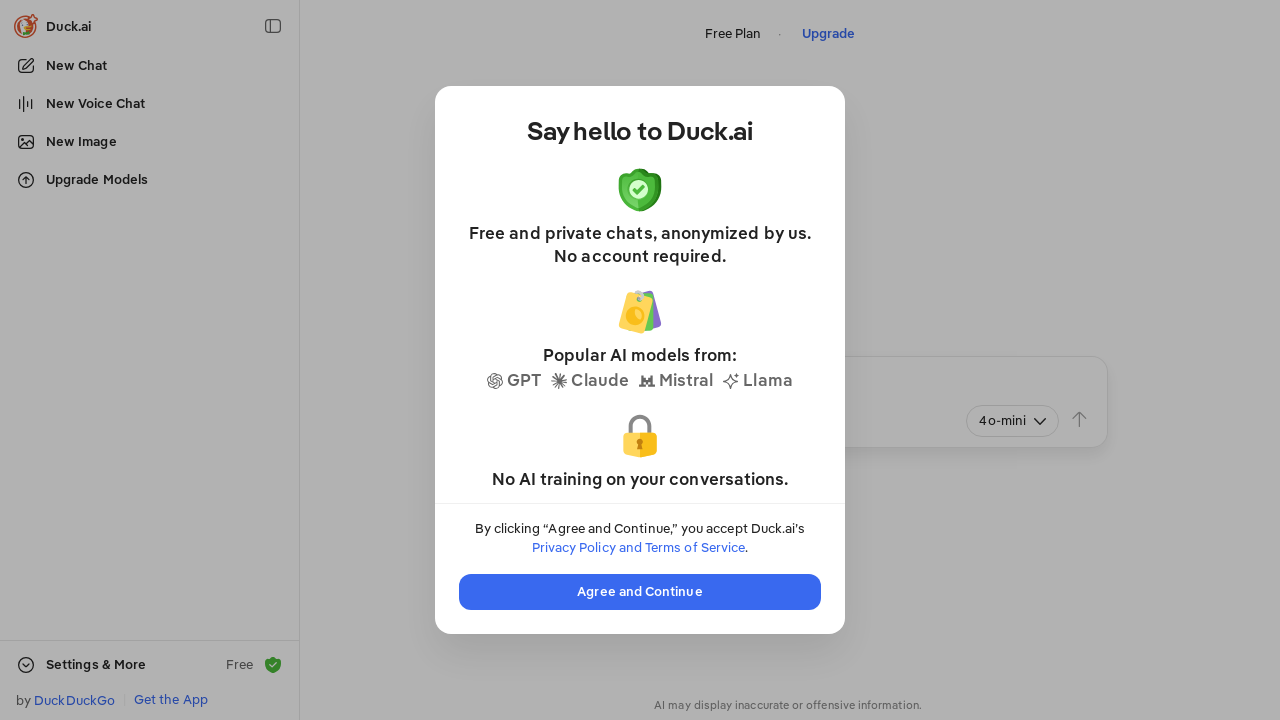

Navigated to Duck AI website
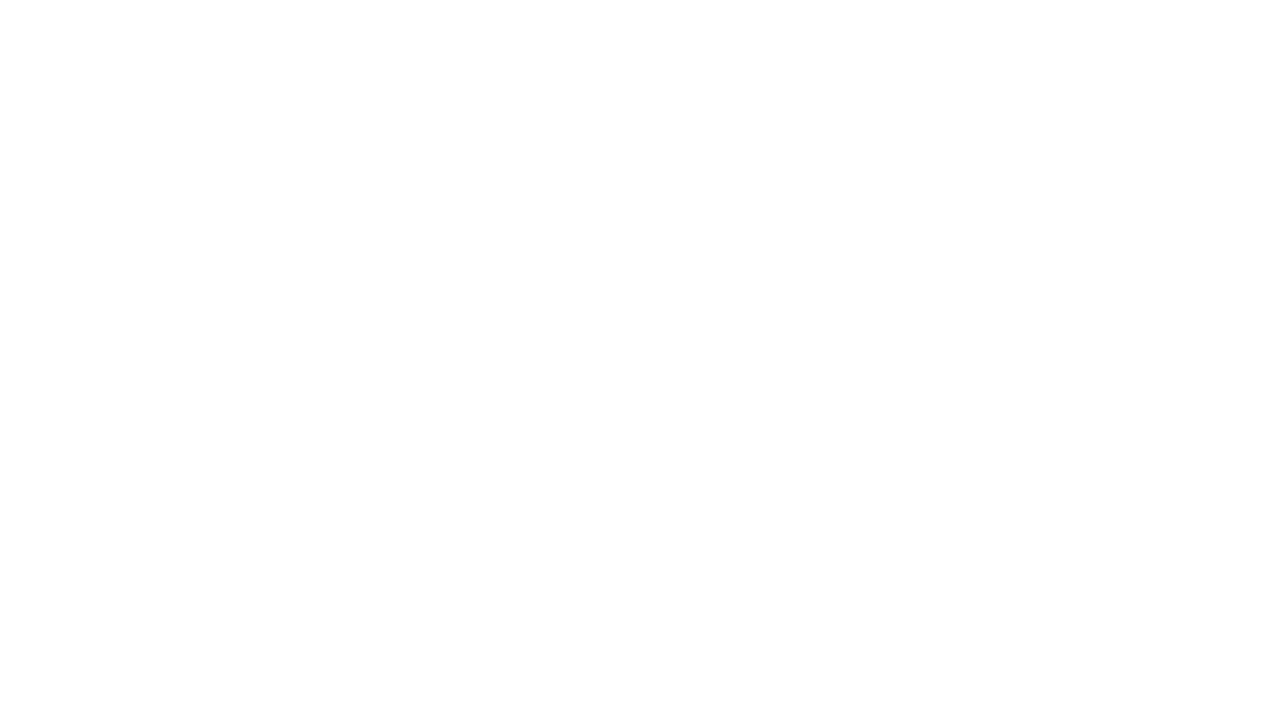

Injected JavaScript to monitor user interactions for recording browser automation sequences
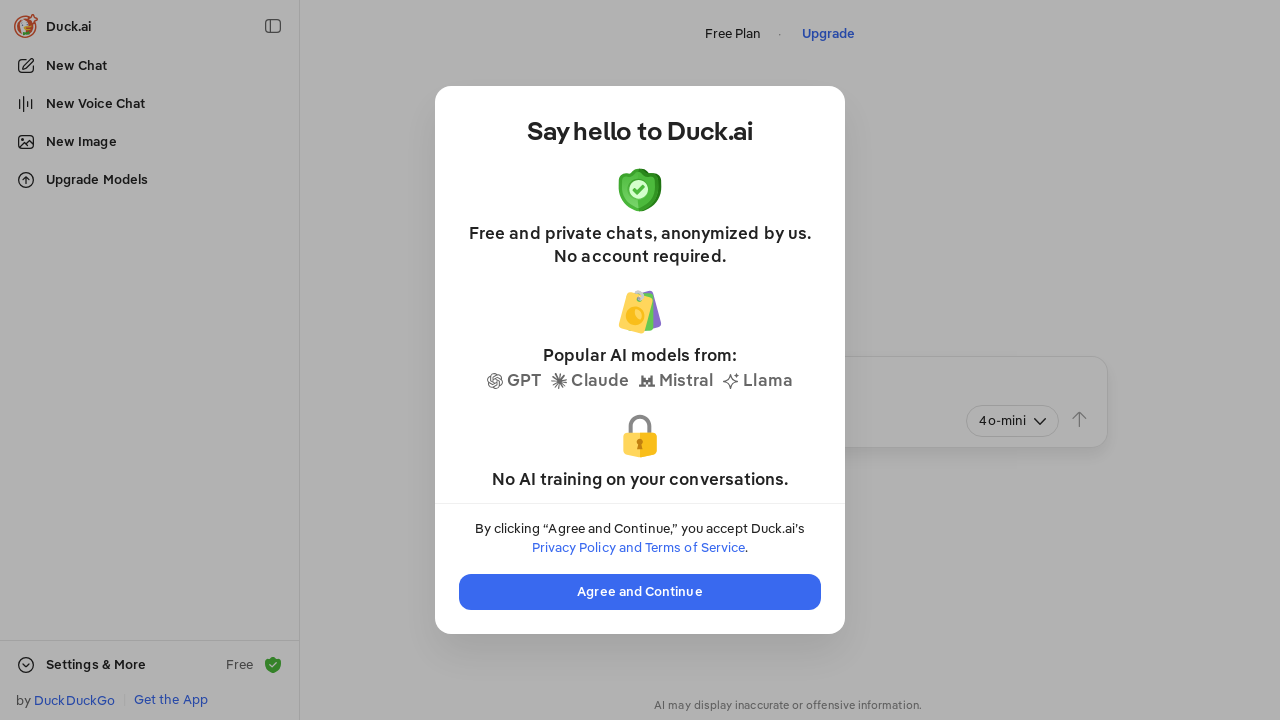

Waited for page to fully load
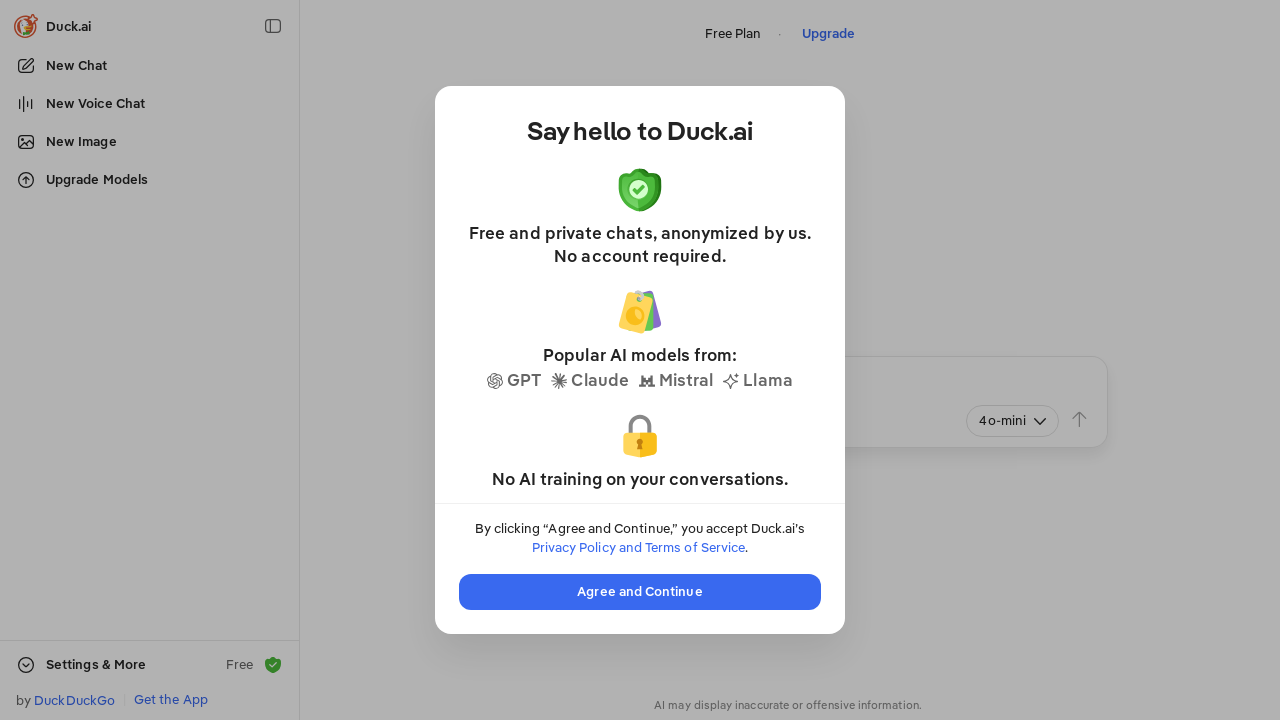

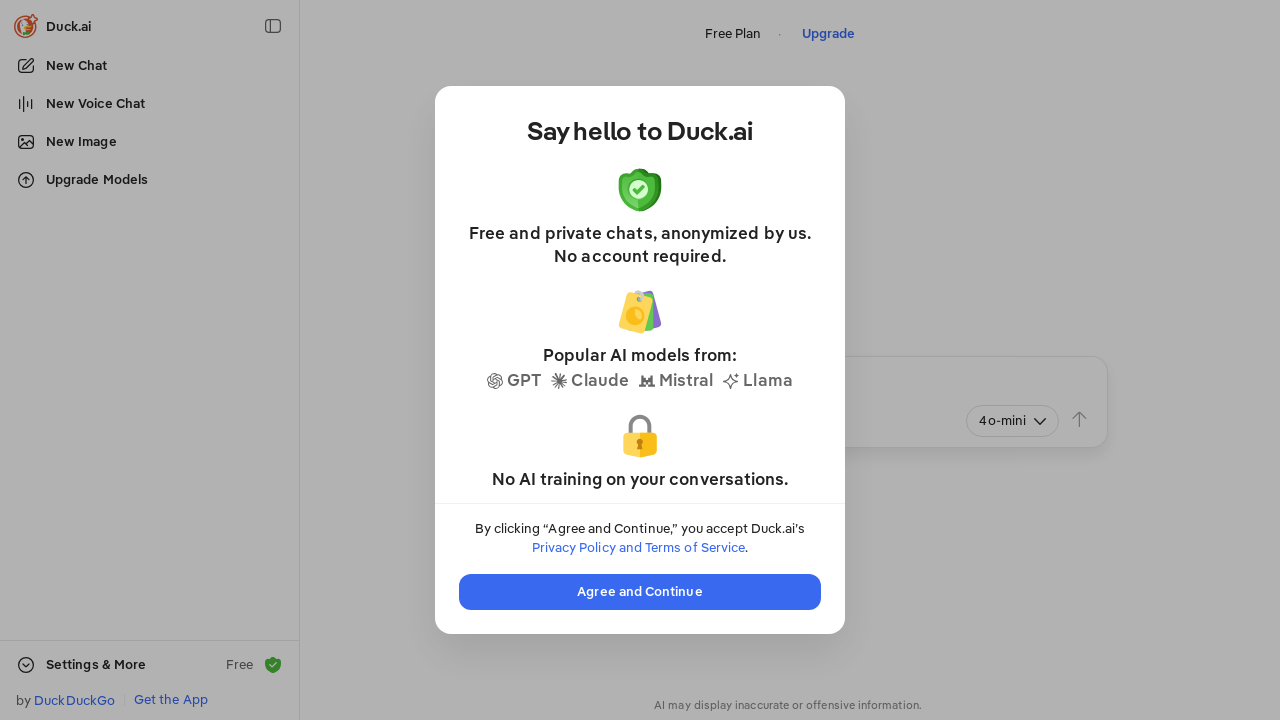